Tests closing the login modal by clicking the X button

Starting URL: https://www.demoblaze.com

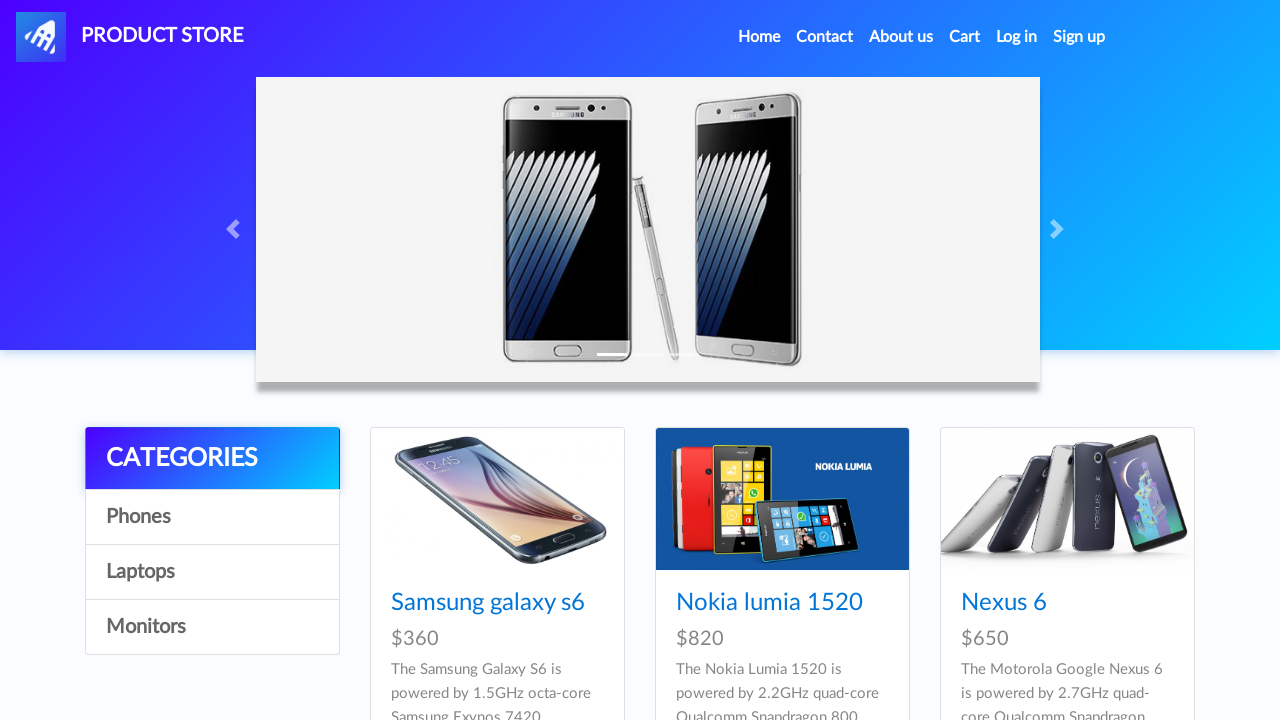

Clicked login button to open modal at (1017, 37) on #login2
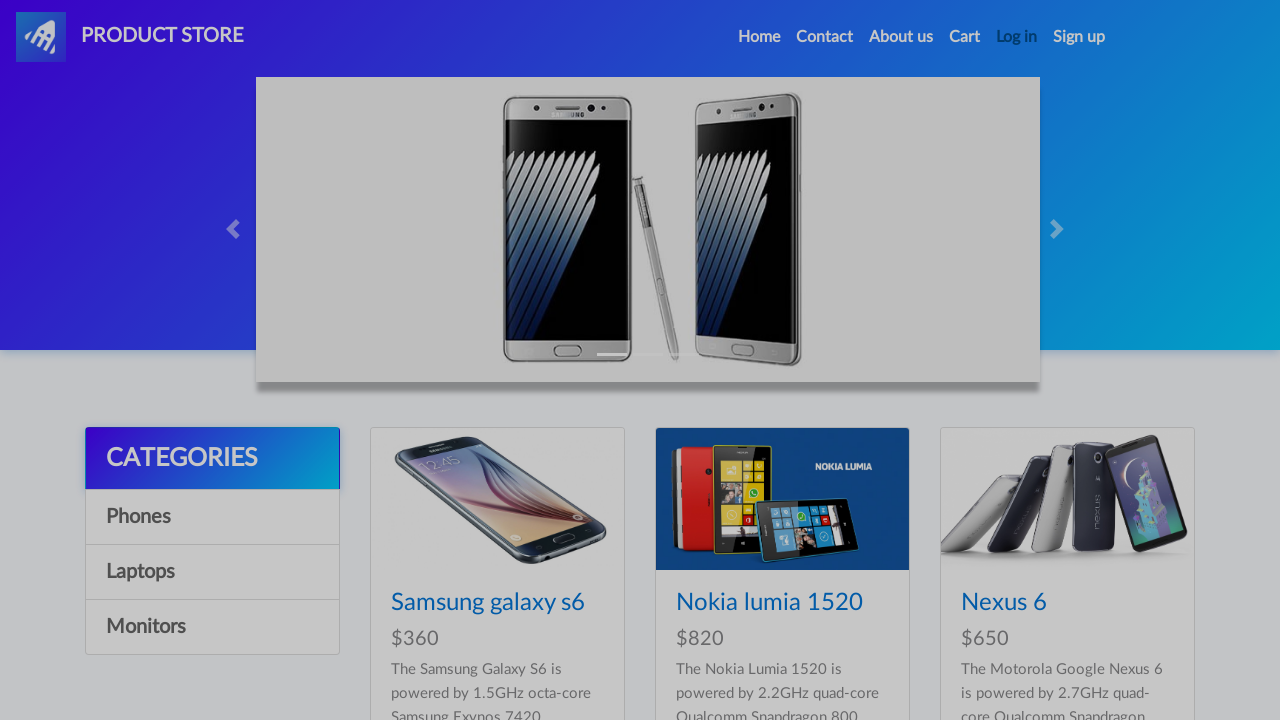

Login modal appeared
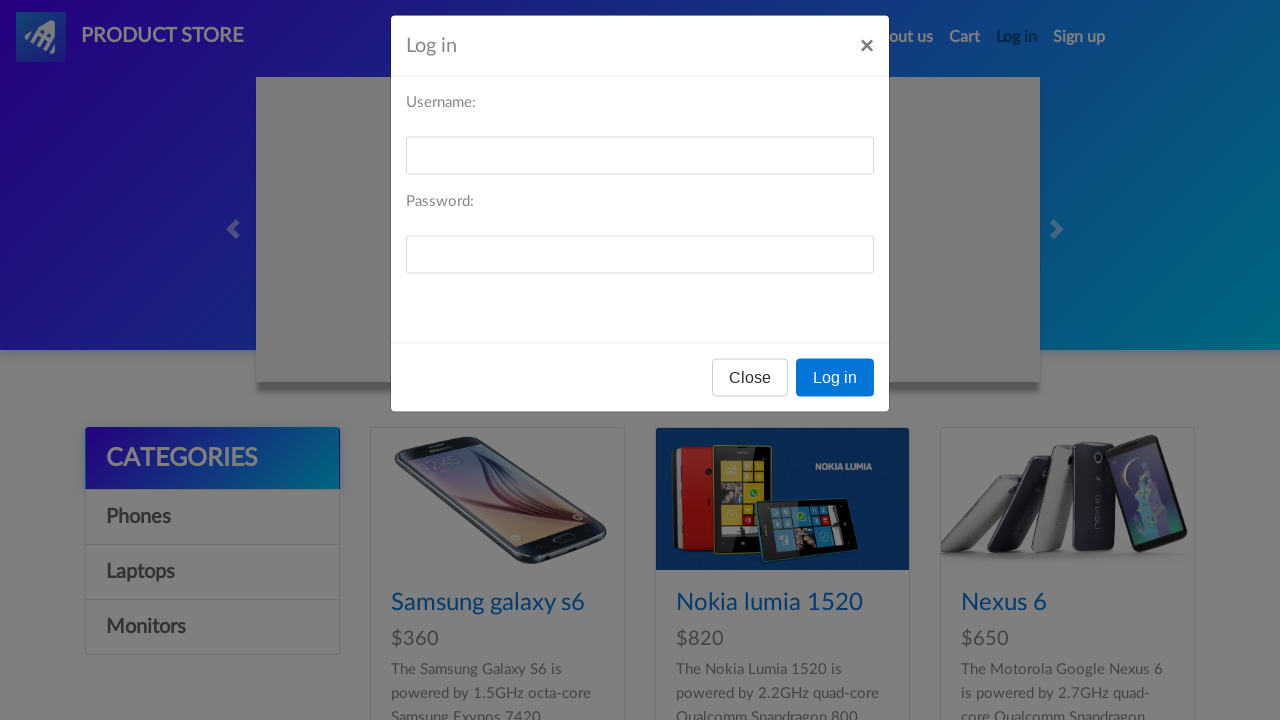

Clicked X button to close login modal at (867, 61) on xpath=//h5[@id="logInModalLabel" and text()="Log in"]/following-sibling::button[
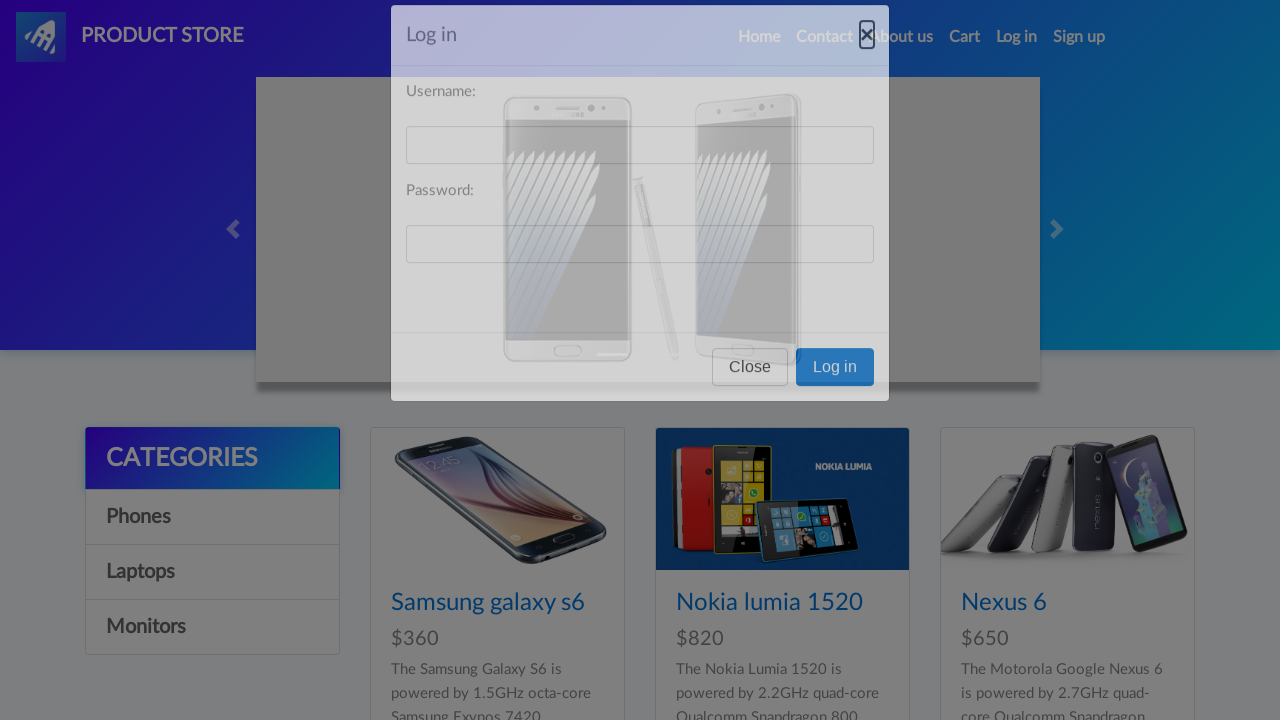

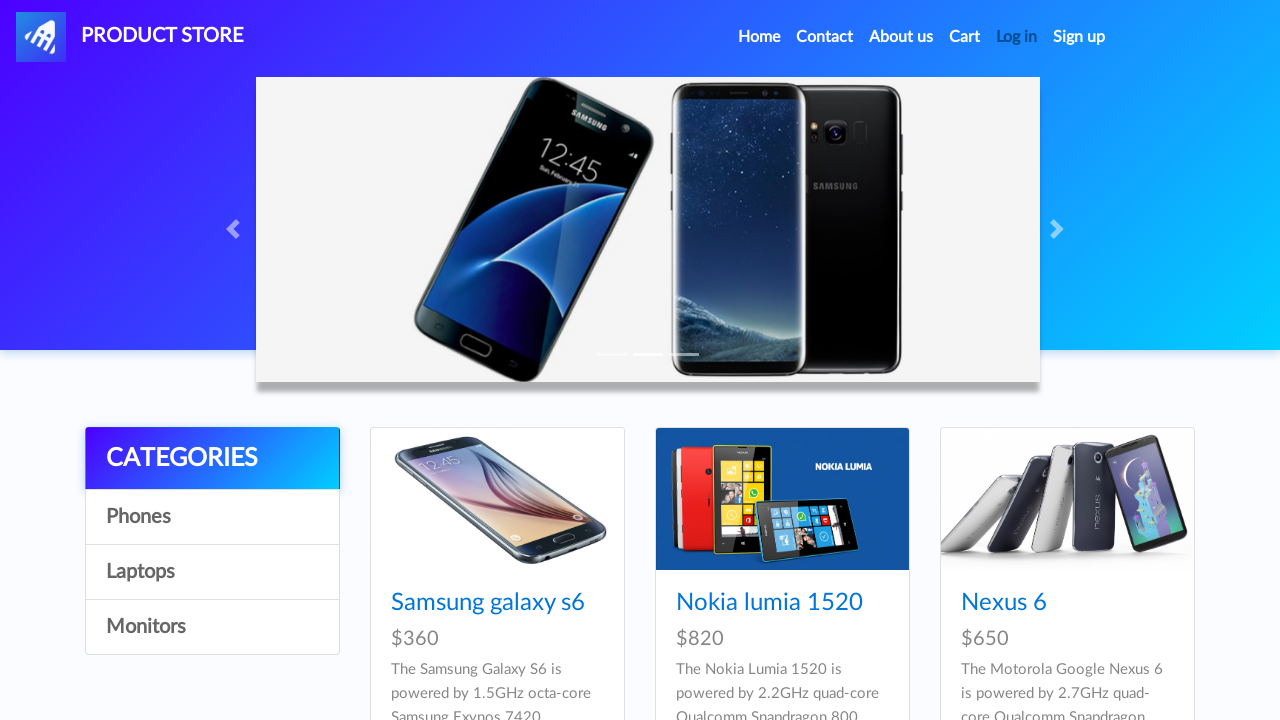